Tests button interaction on DemoQA buttons page by clicking the double-click button and verifying the interaction works

Starting URL: https://demoqa.com/buttons

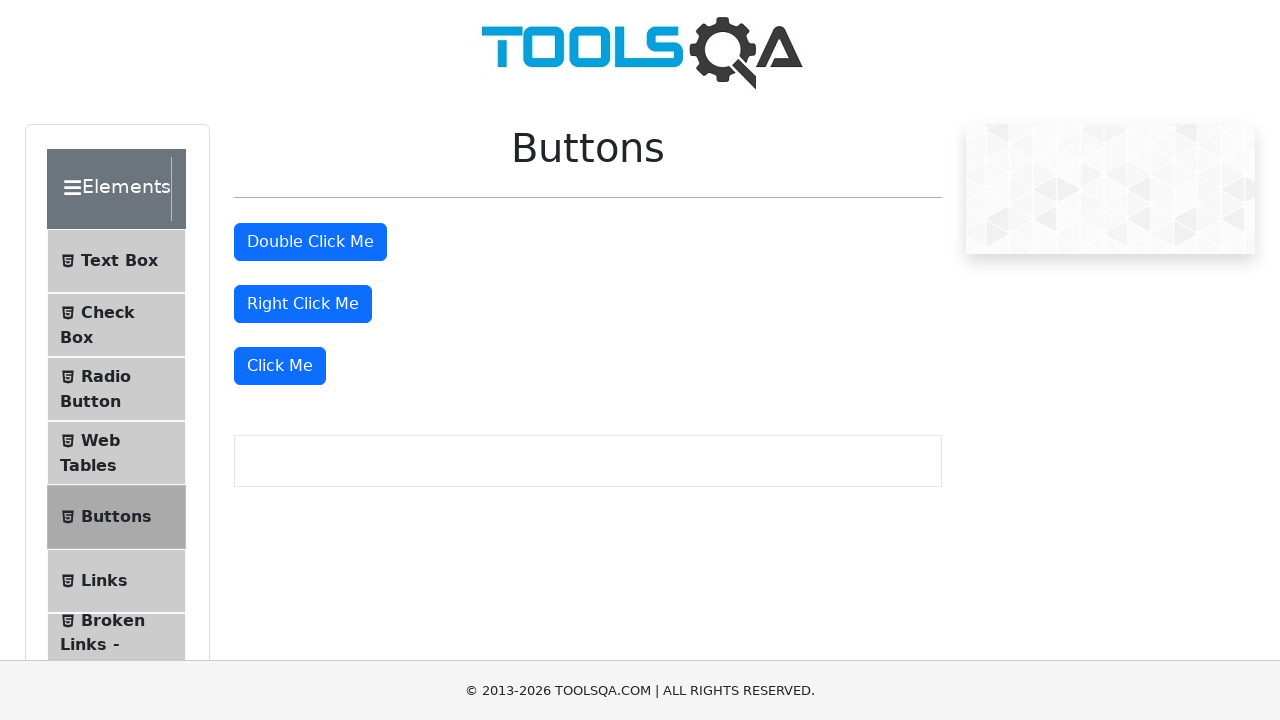

Clicked the double-click button on DemoQA buttons page at (310, 242) on #doubleClickBtn
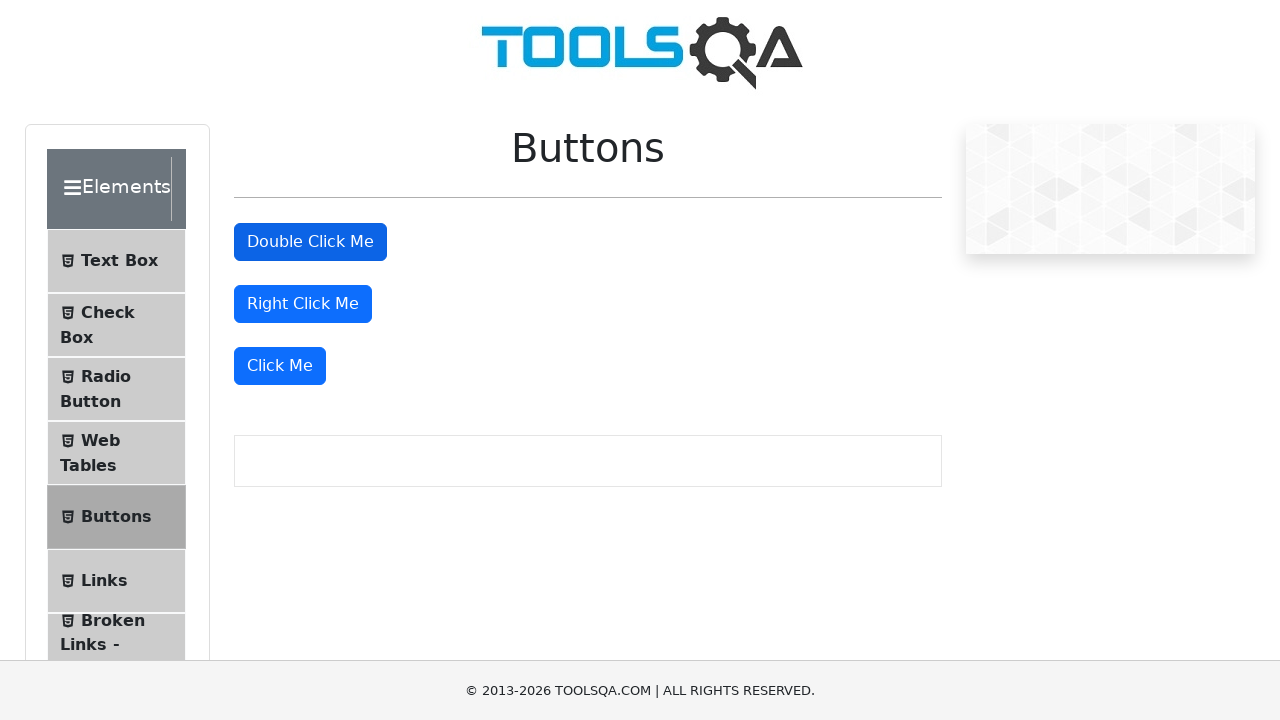

Waited 1 second for UI updates after button click
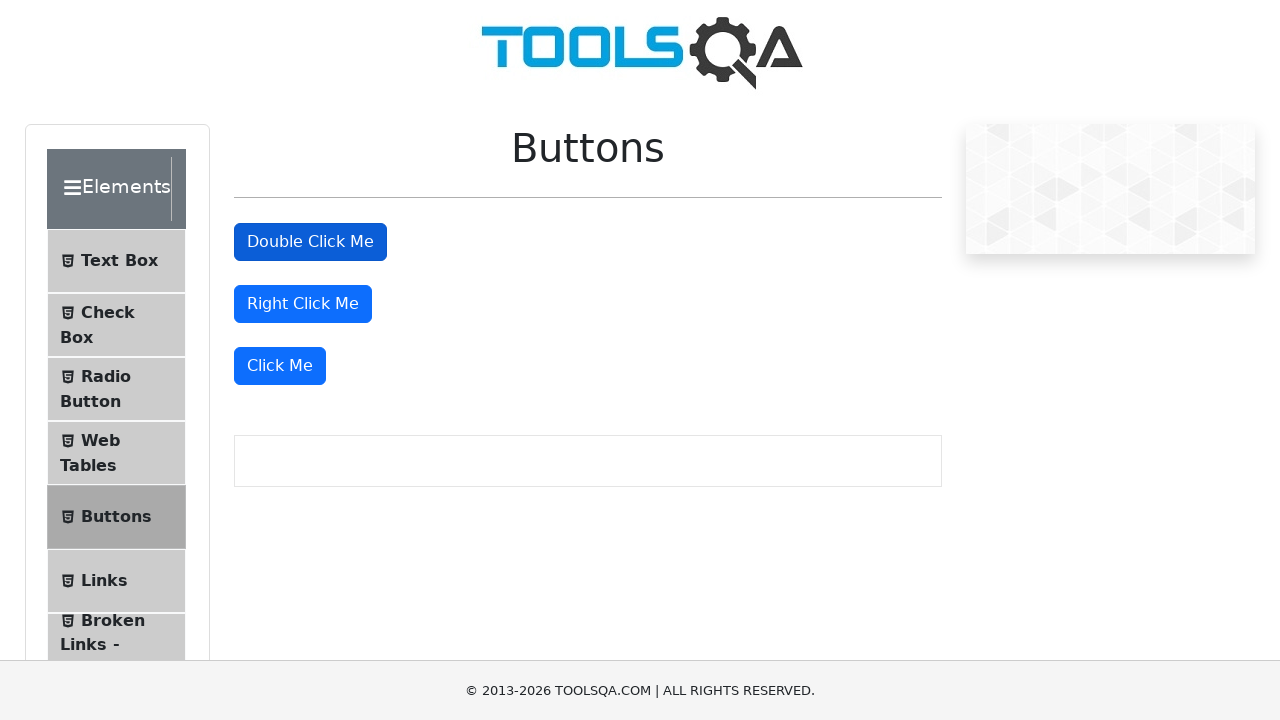

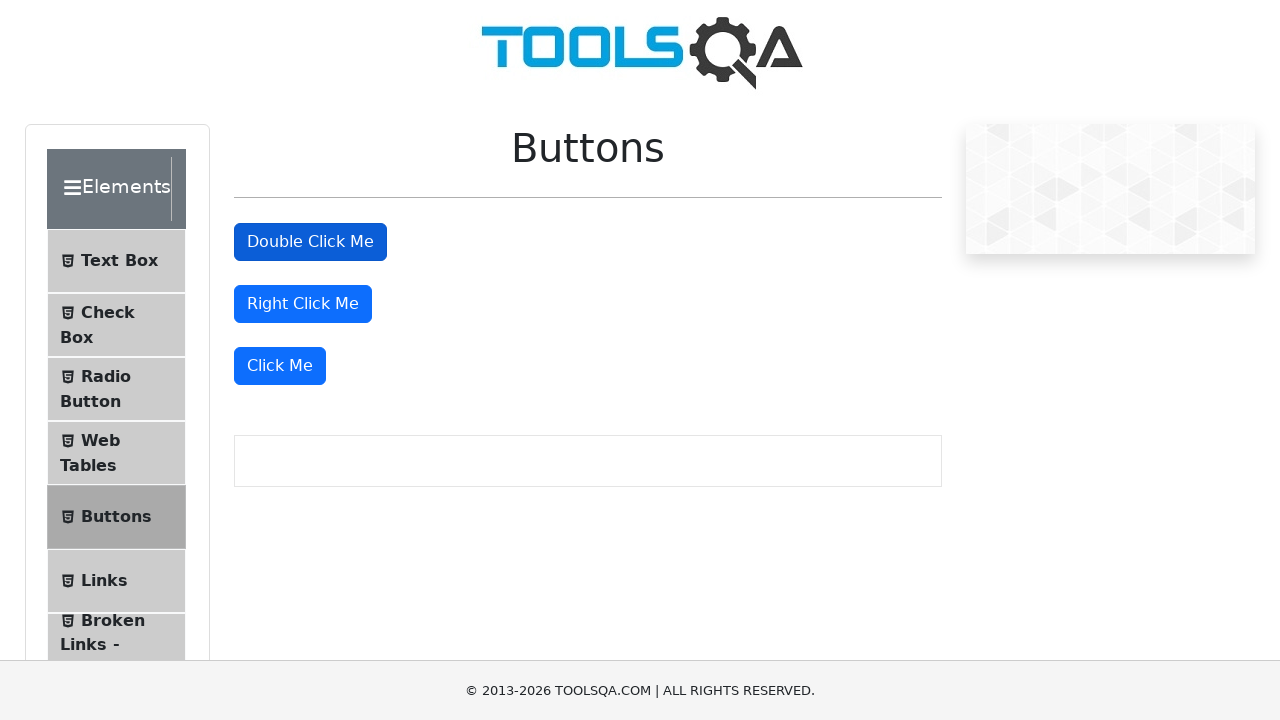